Tests that the Selenide website displays the correct English navigation menu buttons when the EN locale is selected

Starting URL: https://ru.selenide.org/

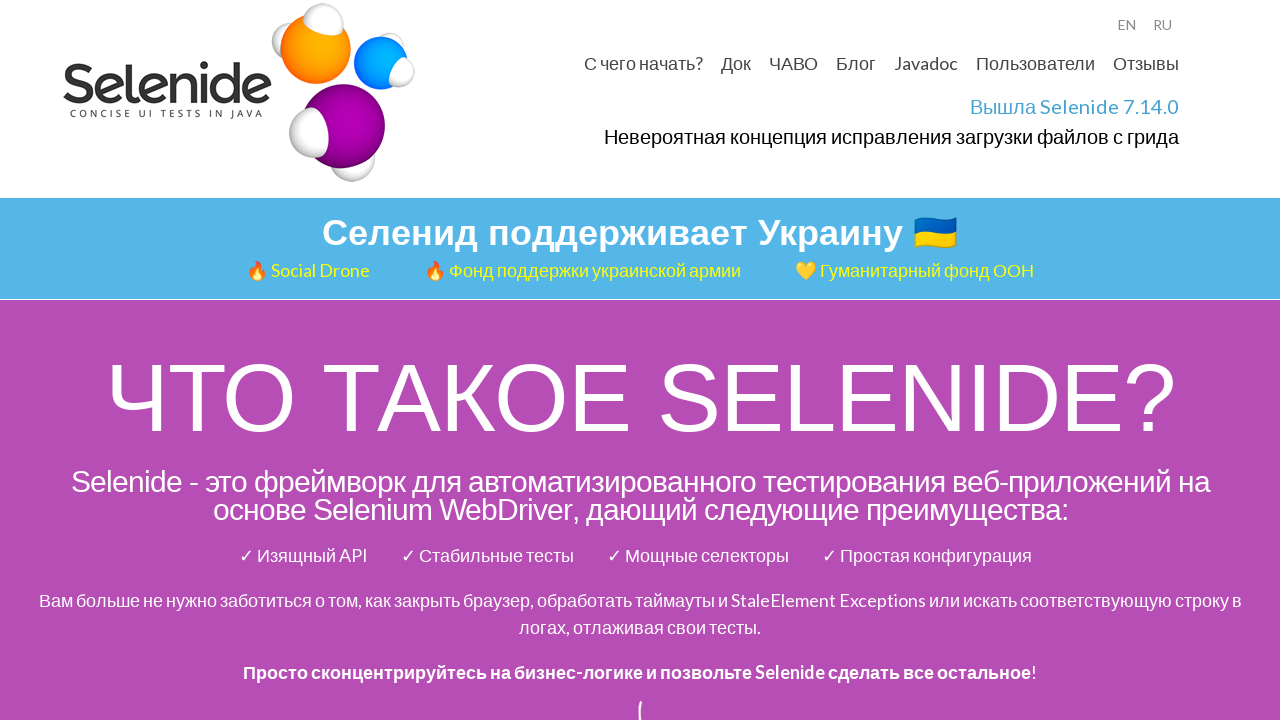

Clicked English language selector at (1127, 25) on div#languages a:has-text('EN')
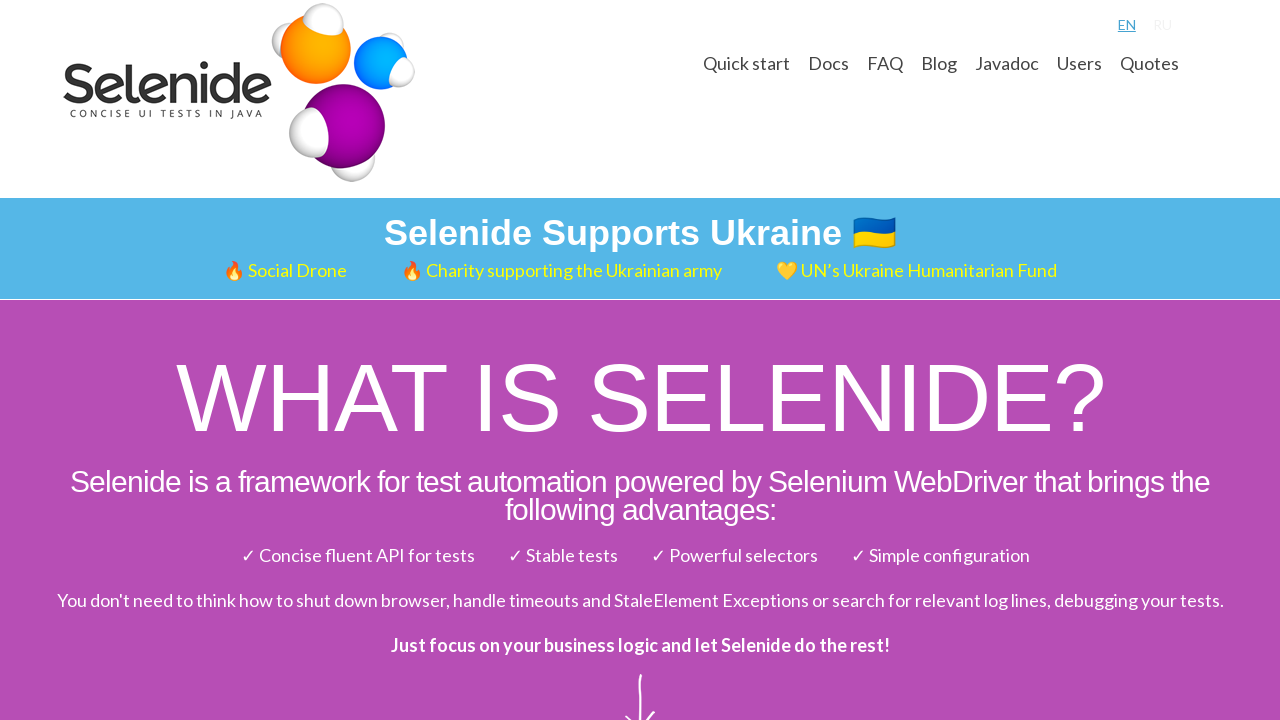

Main menu items loaded after locale change to EN
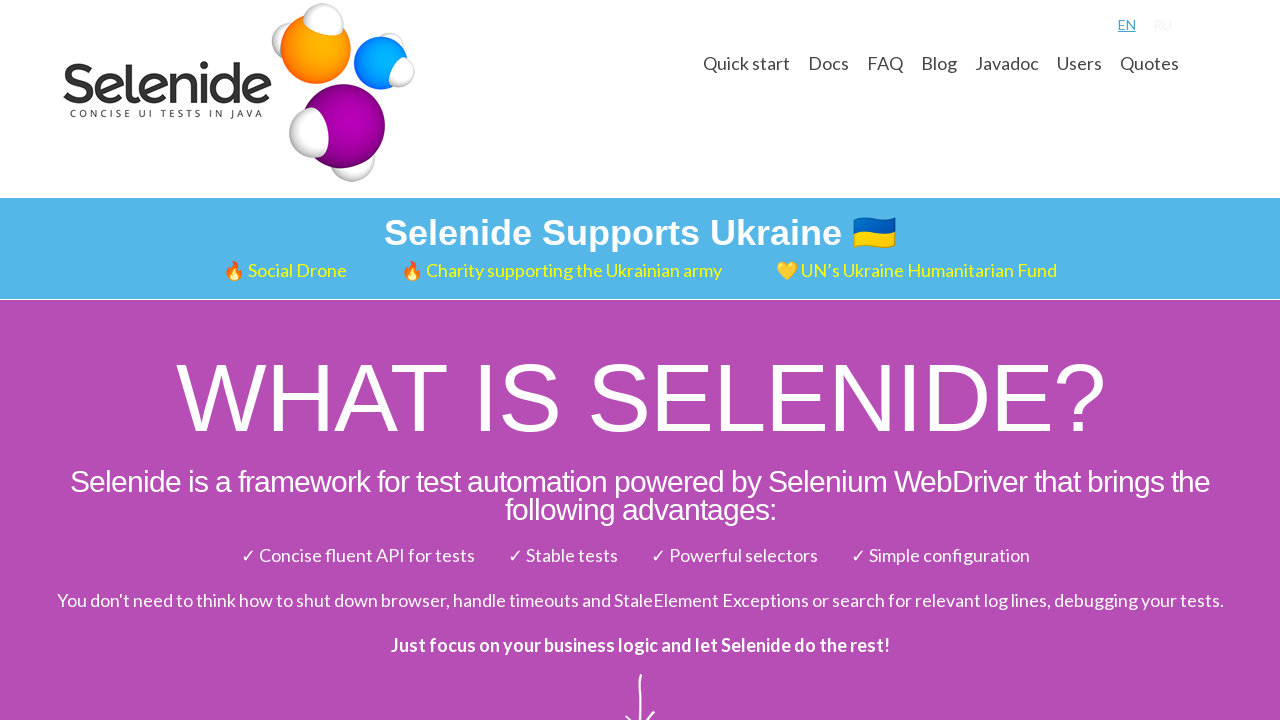

Verified 'Quick start' button is visible in English navigation menu
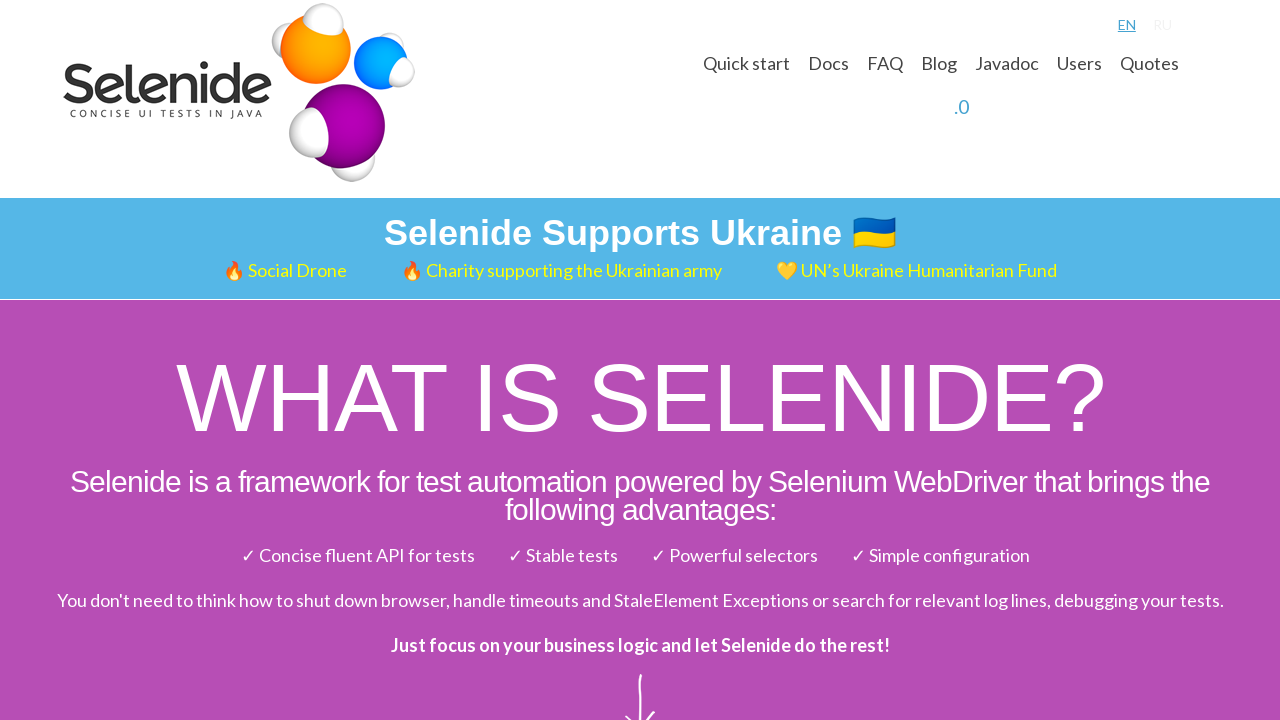

Verified 'Docs' button is visible in English navigation menu
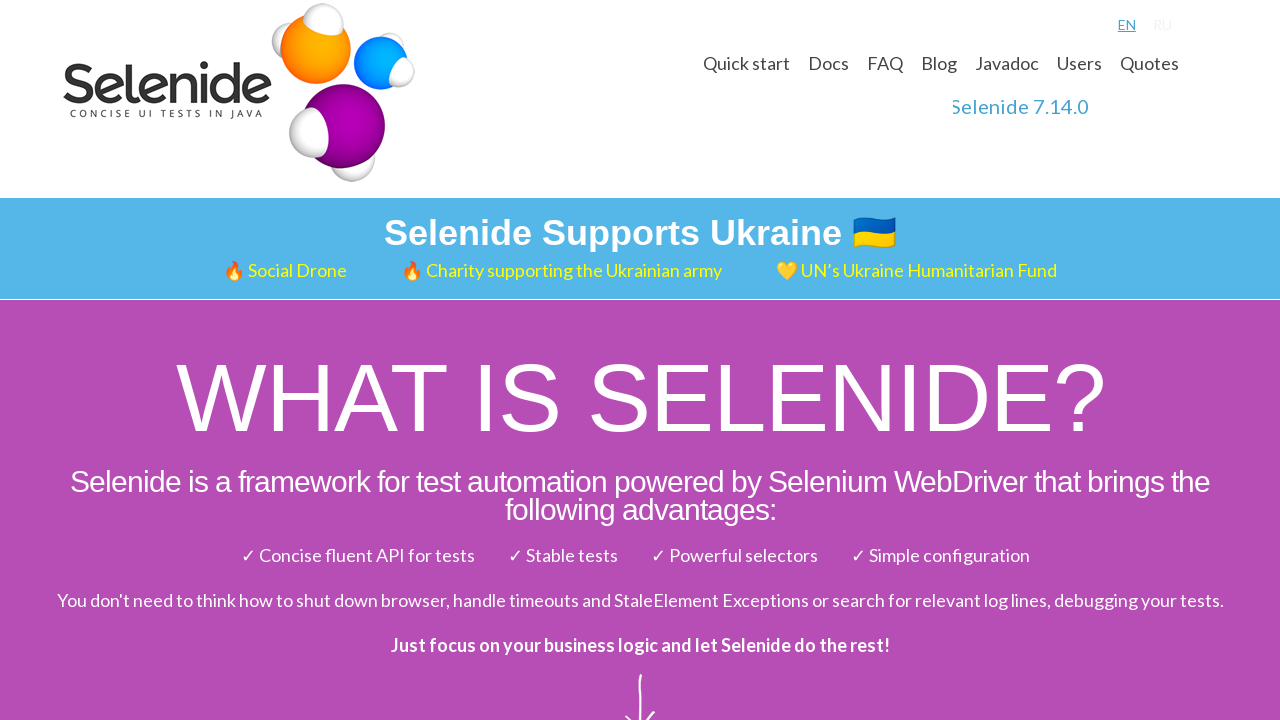

Verified 'FAQ' button is visible in English navigation menu
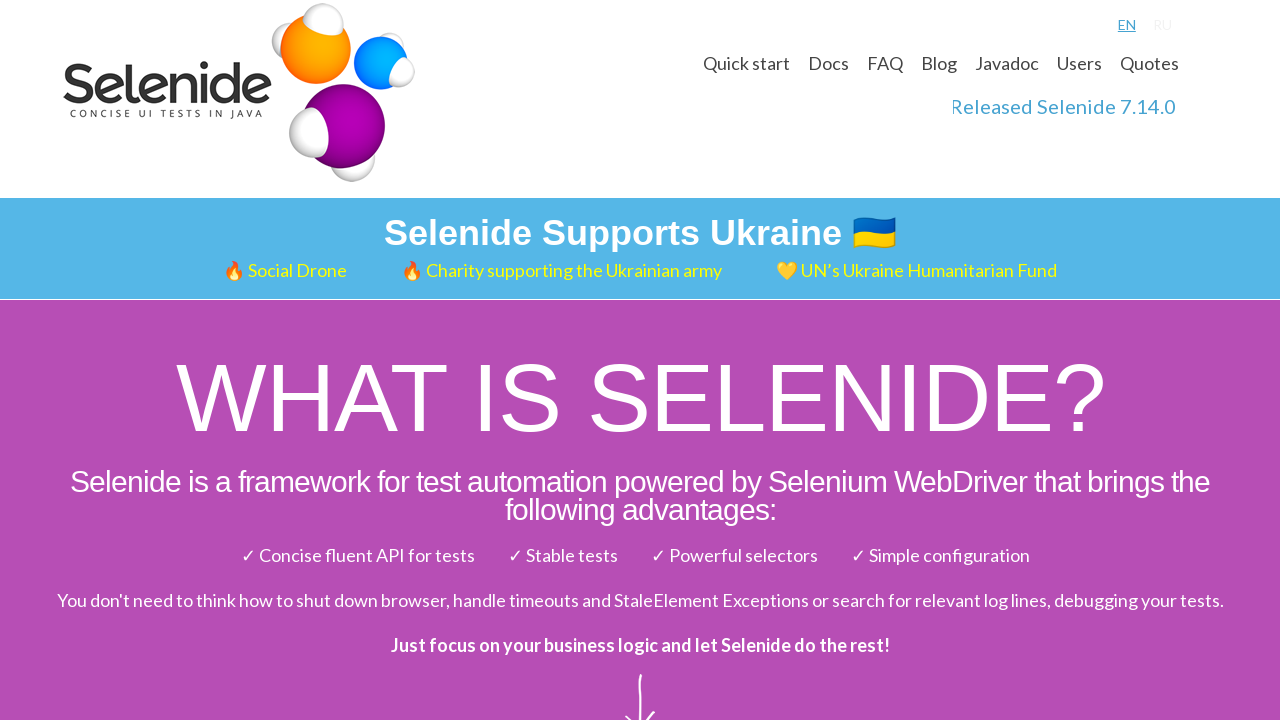

Verified 'Blog' button is visible in English navigation menu
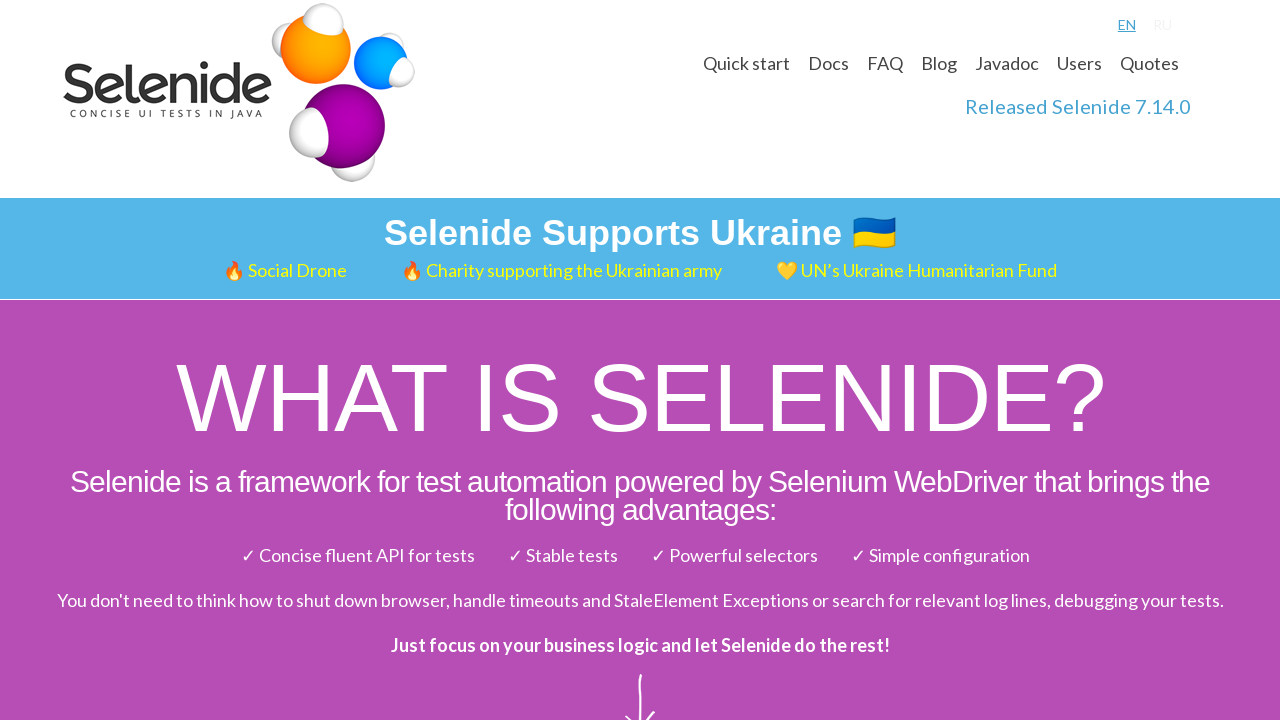

Verified 'Javadoc' button is visible in English navigation menu
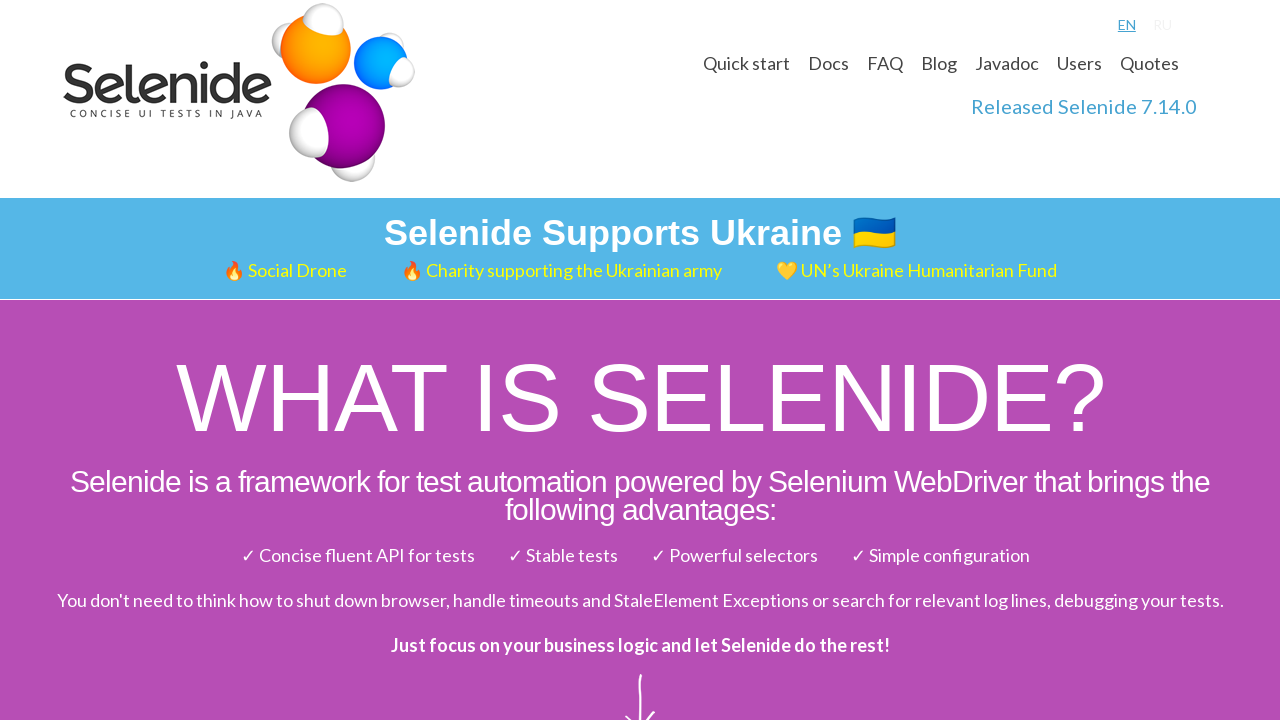

Verified 'Users' button is visible in English navigation menu
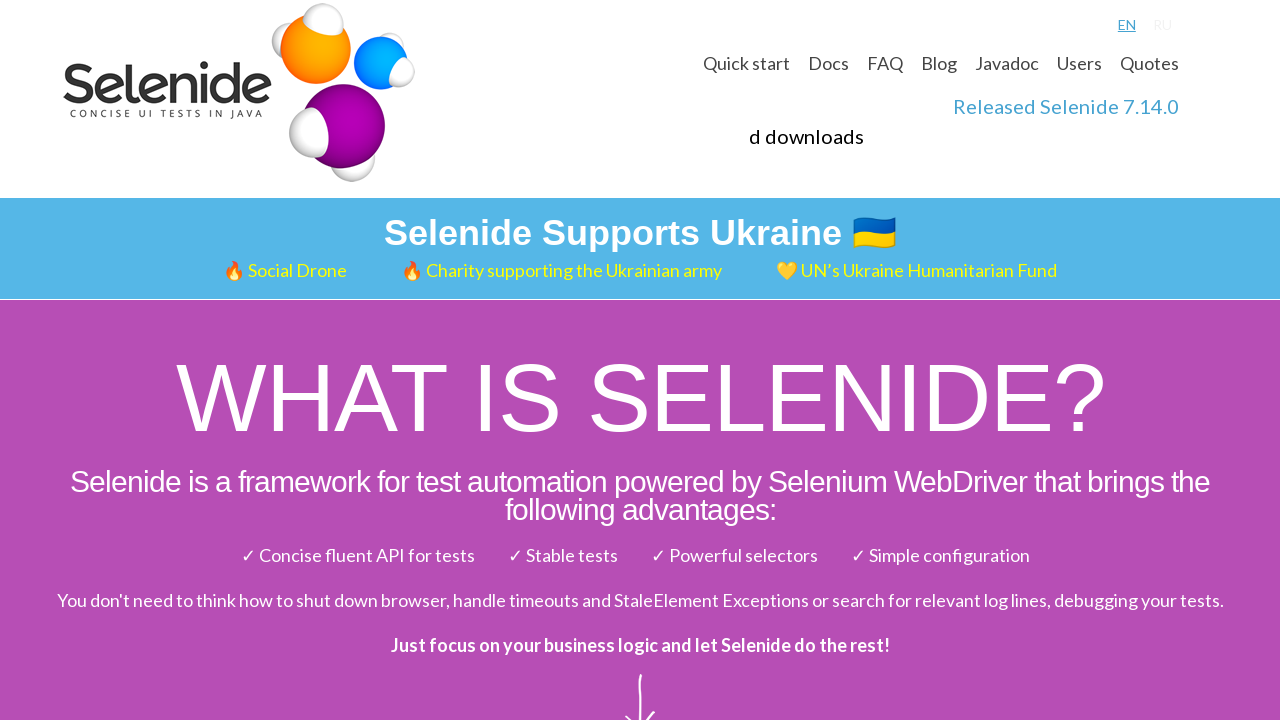

Verified 'Quotes' button is visible in English navigation menu
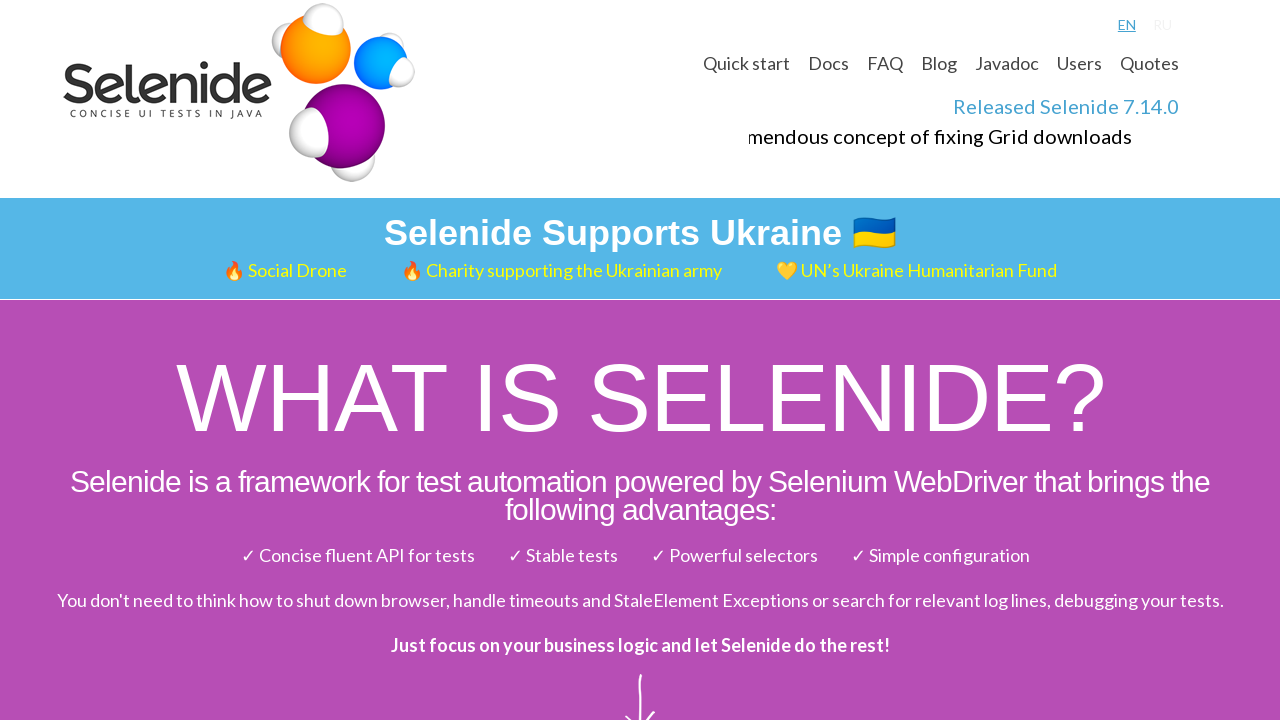

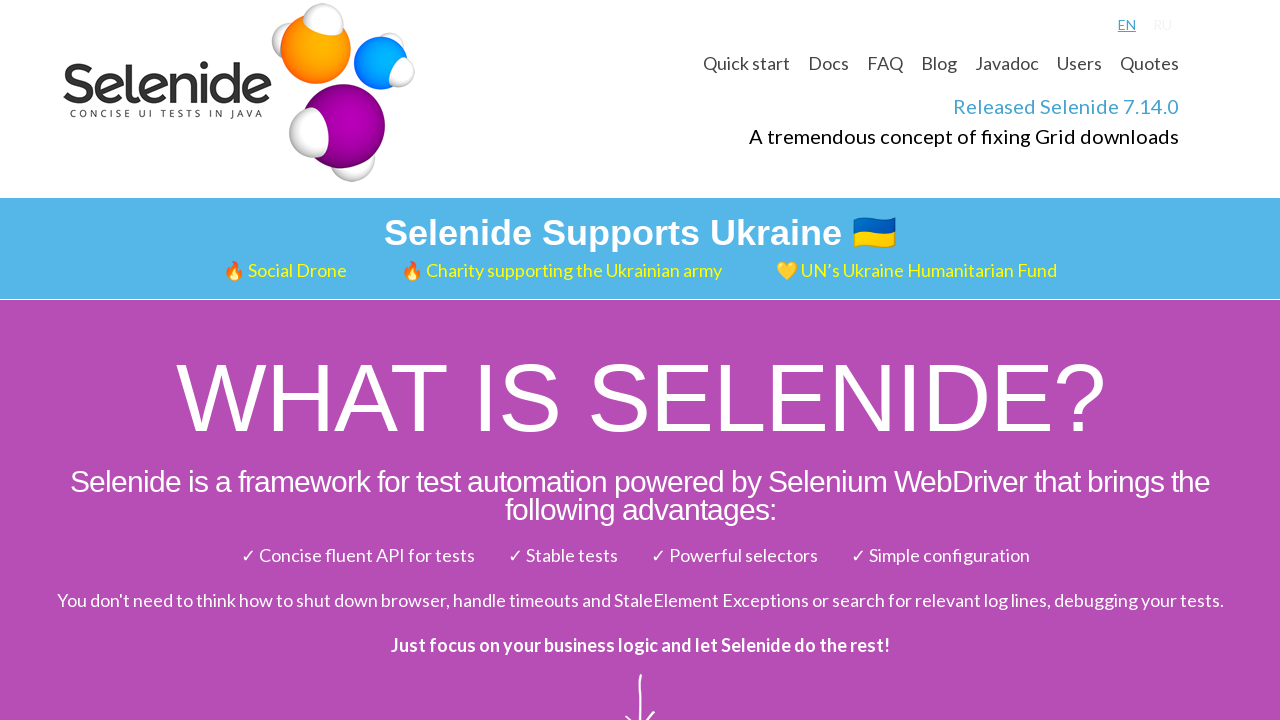